Tests right-click context menu functionality by performing a right-click on an element and selecting an option from the context menu

Starting URL: http://swisnl.github.io/jQuery-contextMenu/demo.html

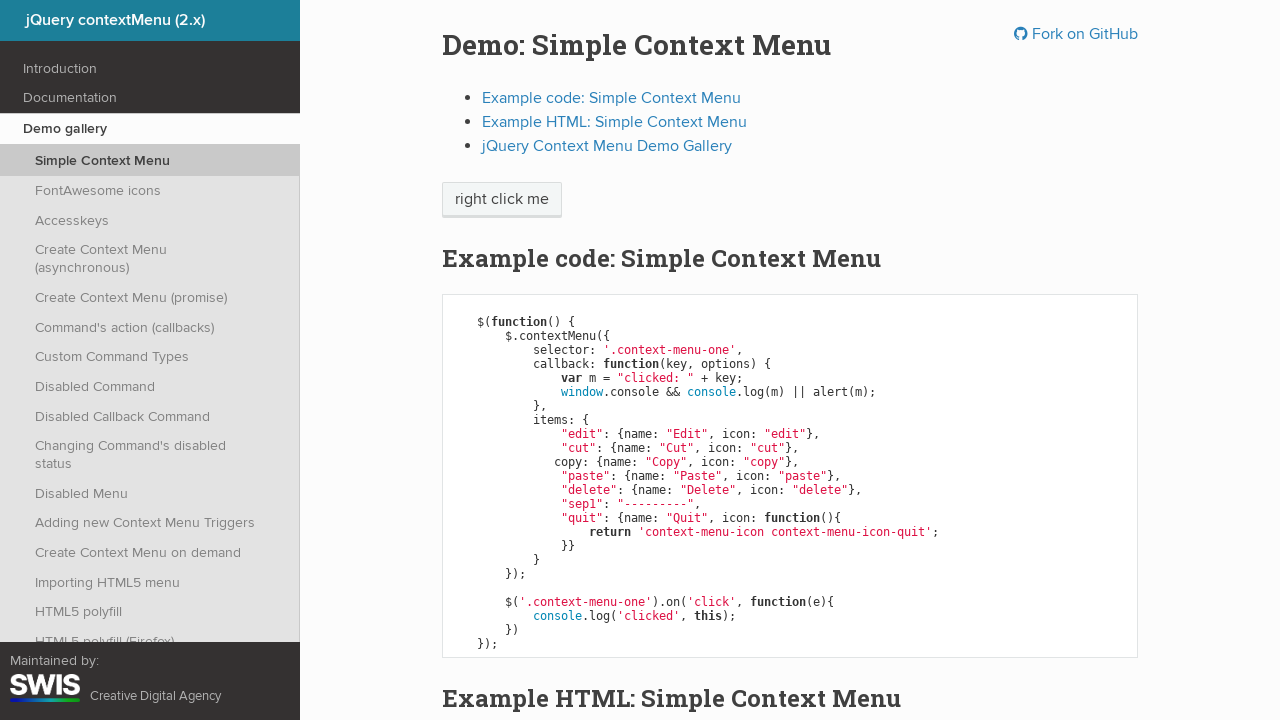

Located the 'right click me' element
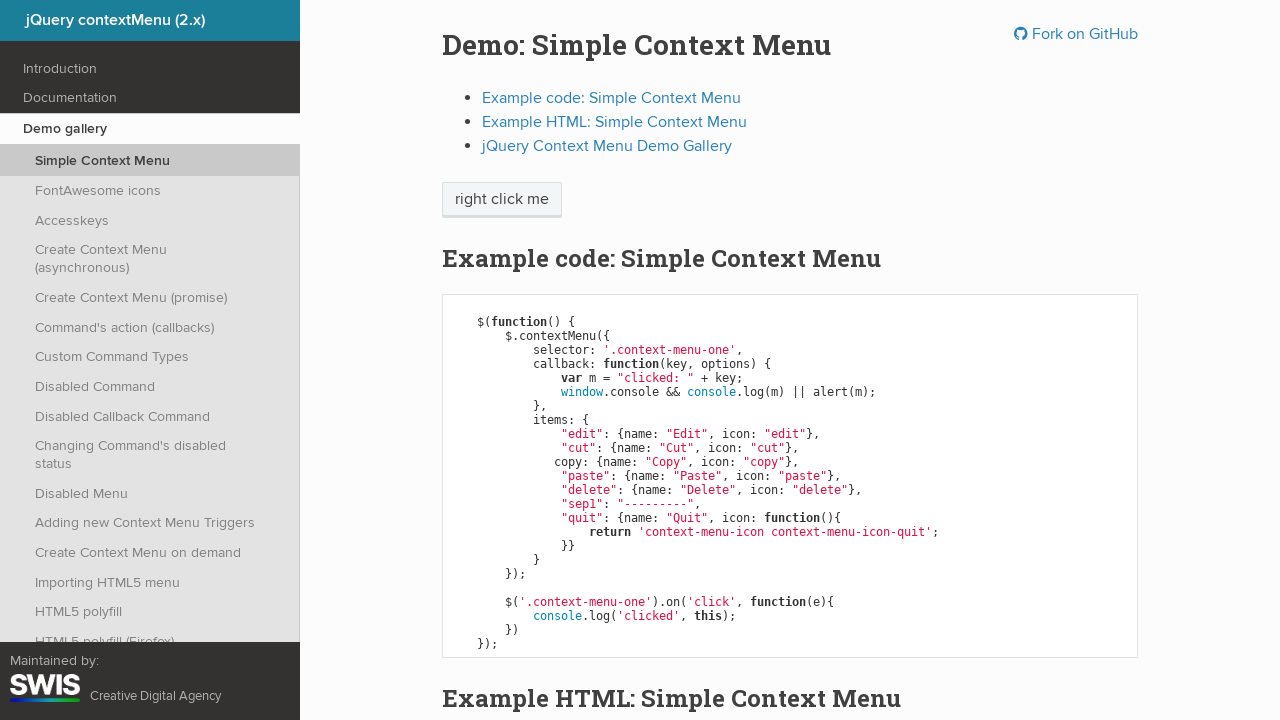

Performed right-click on the element to open context menu at (502, 200) on xpath=//span[text() = 'right click me']
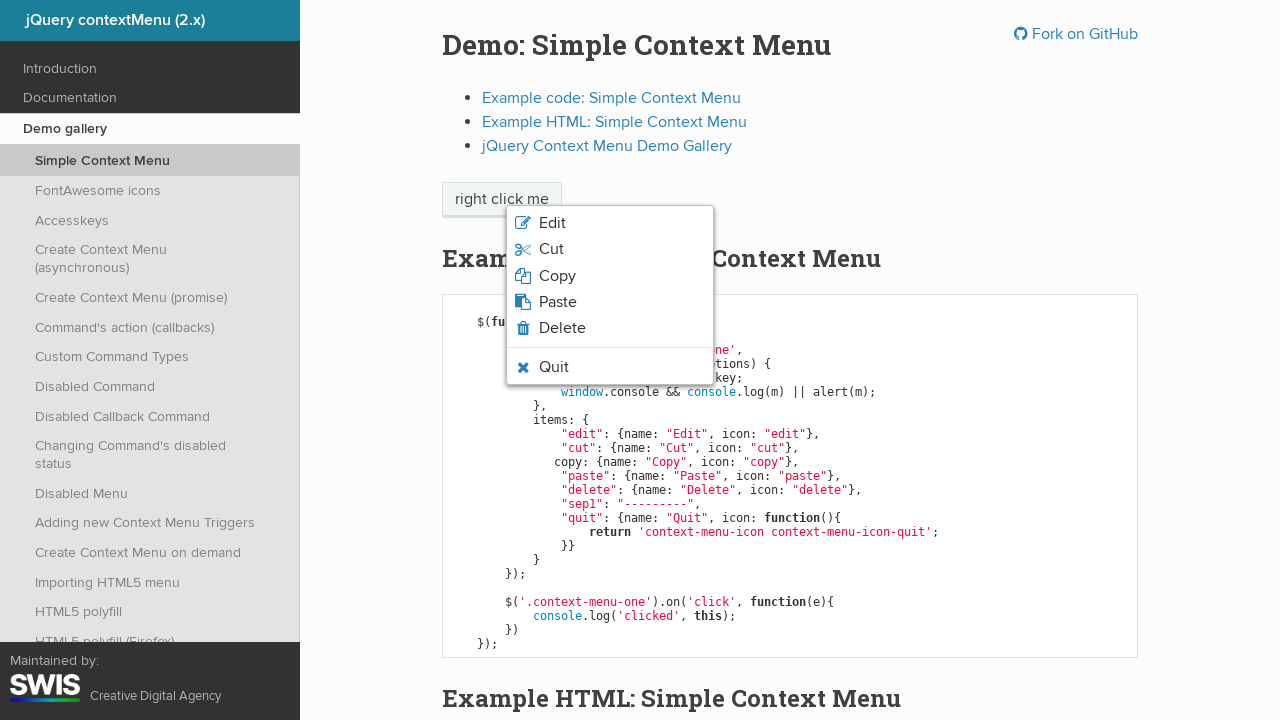

Located all context menu items
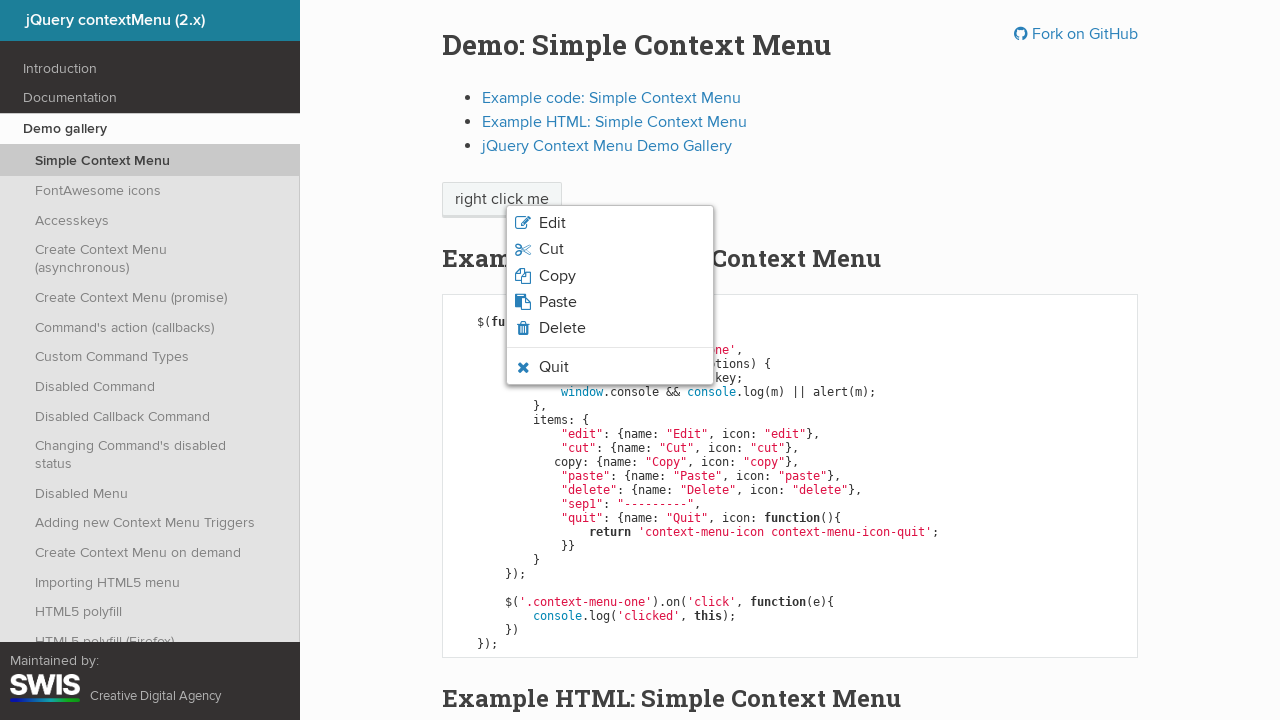

Clicked 'Delete' option from context menu at (610, 328) on css=ul.context-menu-list > li:not(.context-menu-separator) >> nth=4
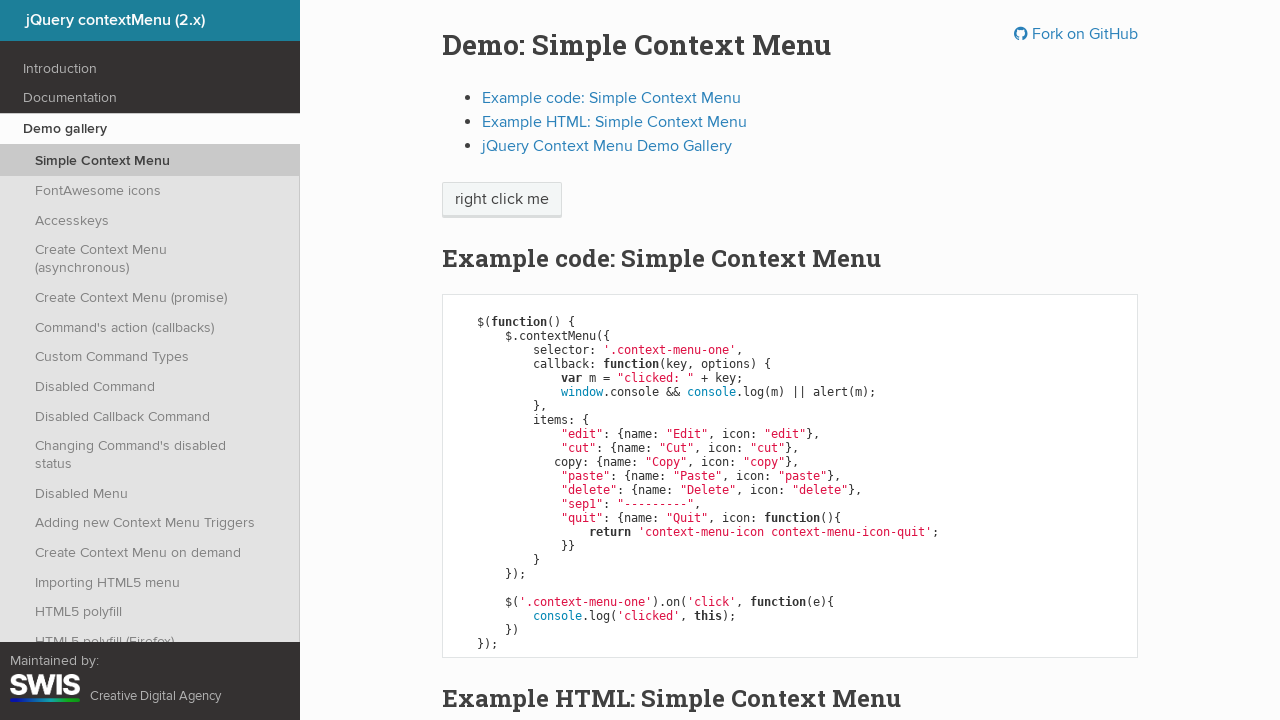

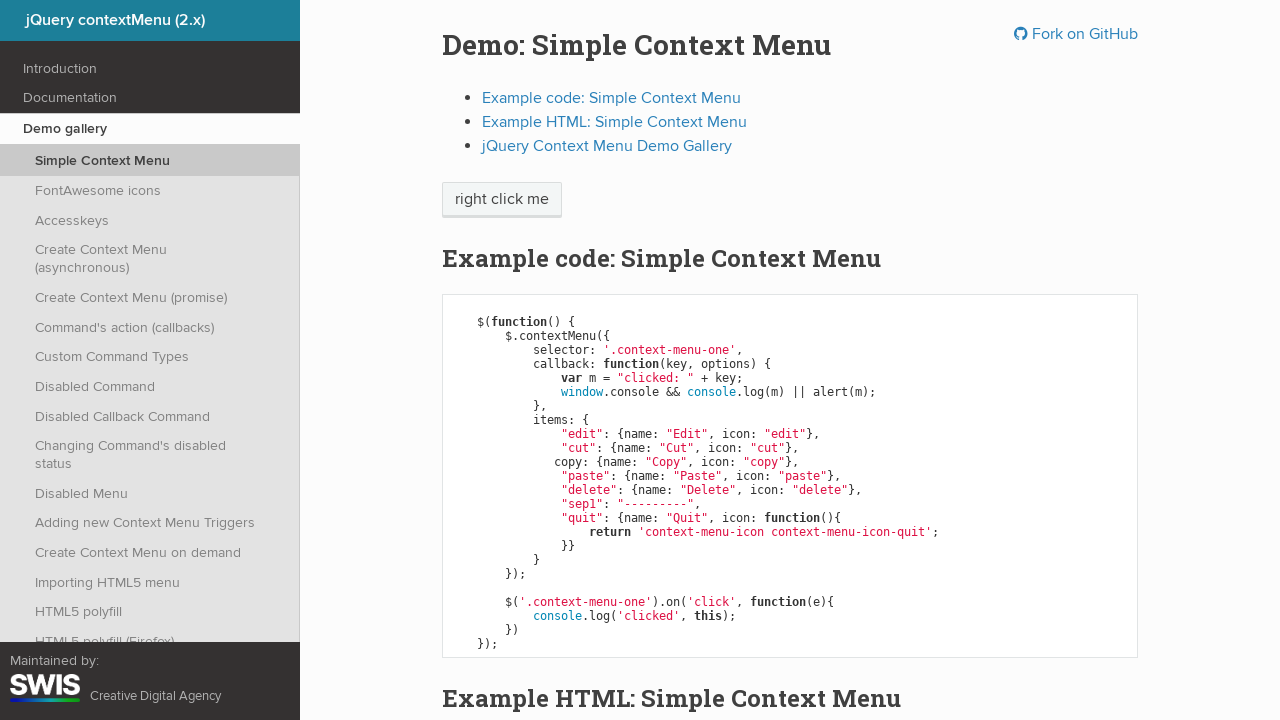